Tests adding a product to cart on BrowserStack demo e-commerce site, verifying the cart opens and displays the correct product

Starting URL: https://www.bstackdemo.com

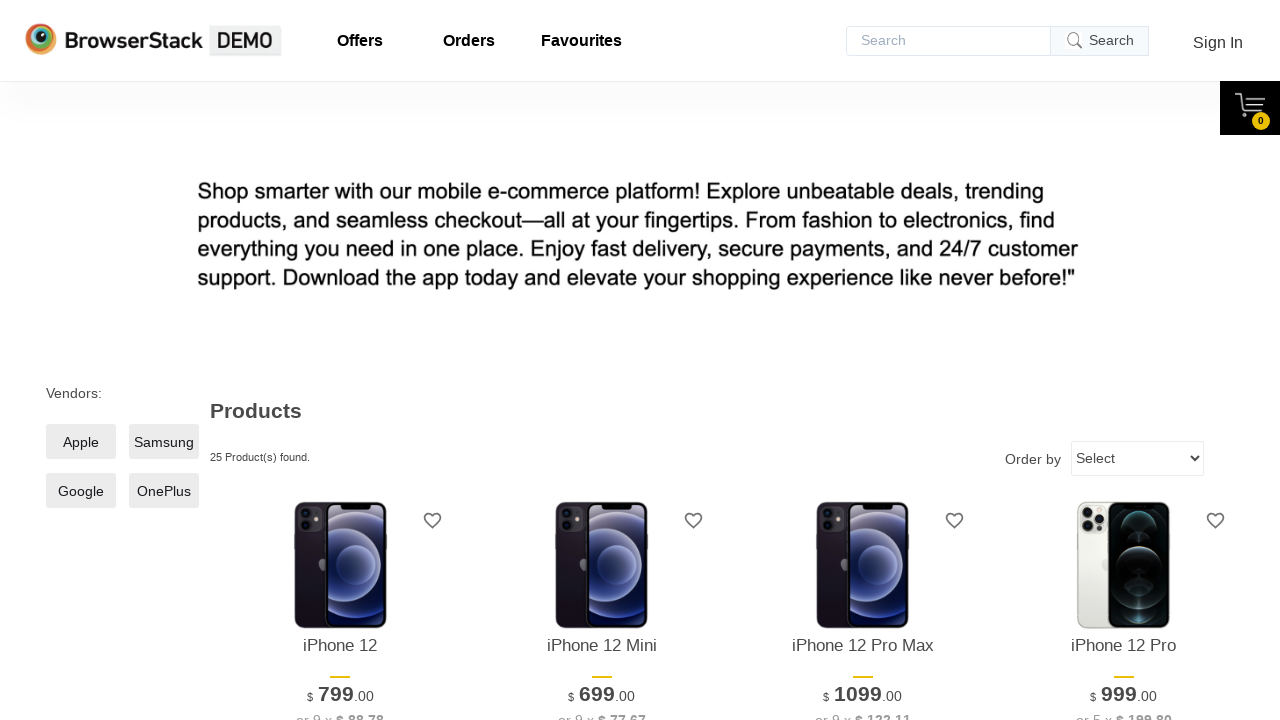

Waited for page to load (domcontentloaded state)
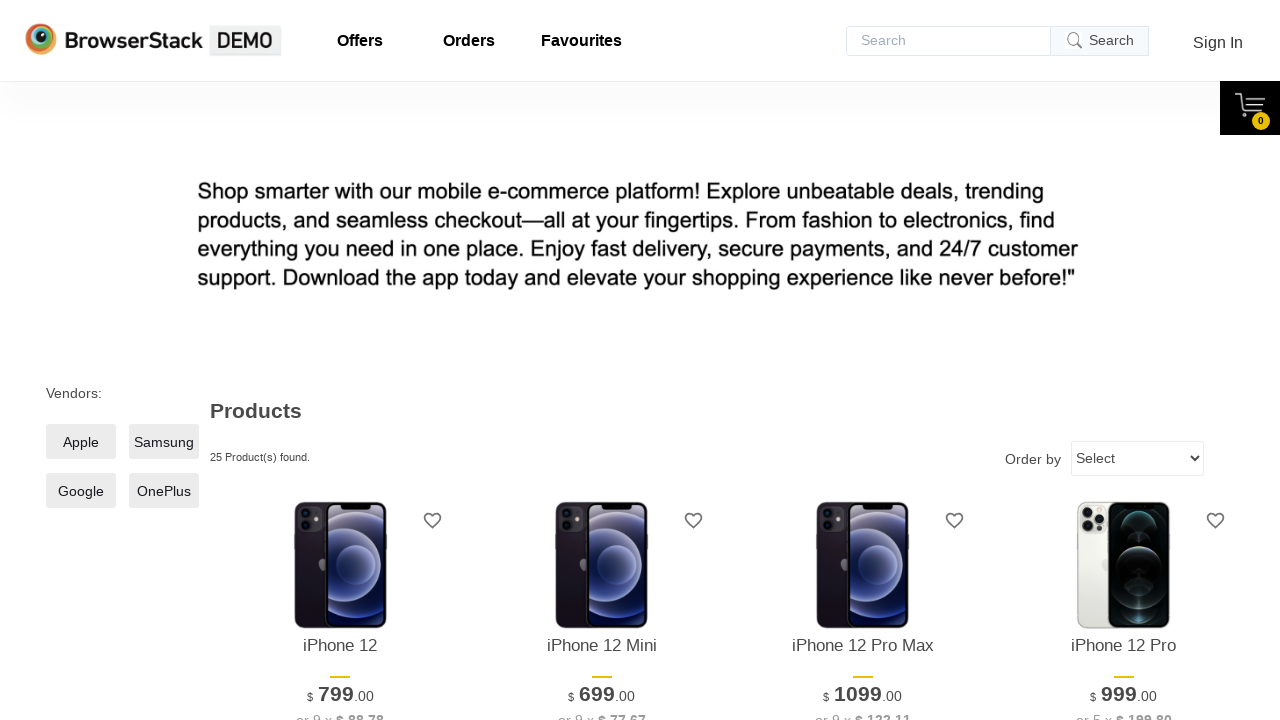

Verified page title contains 'StackDemo'
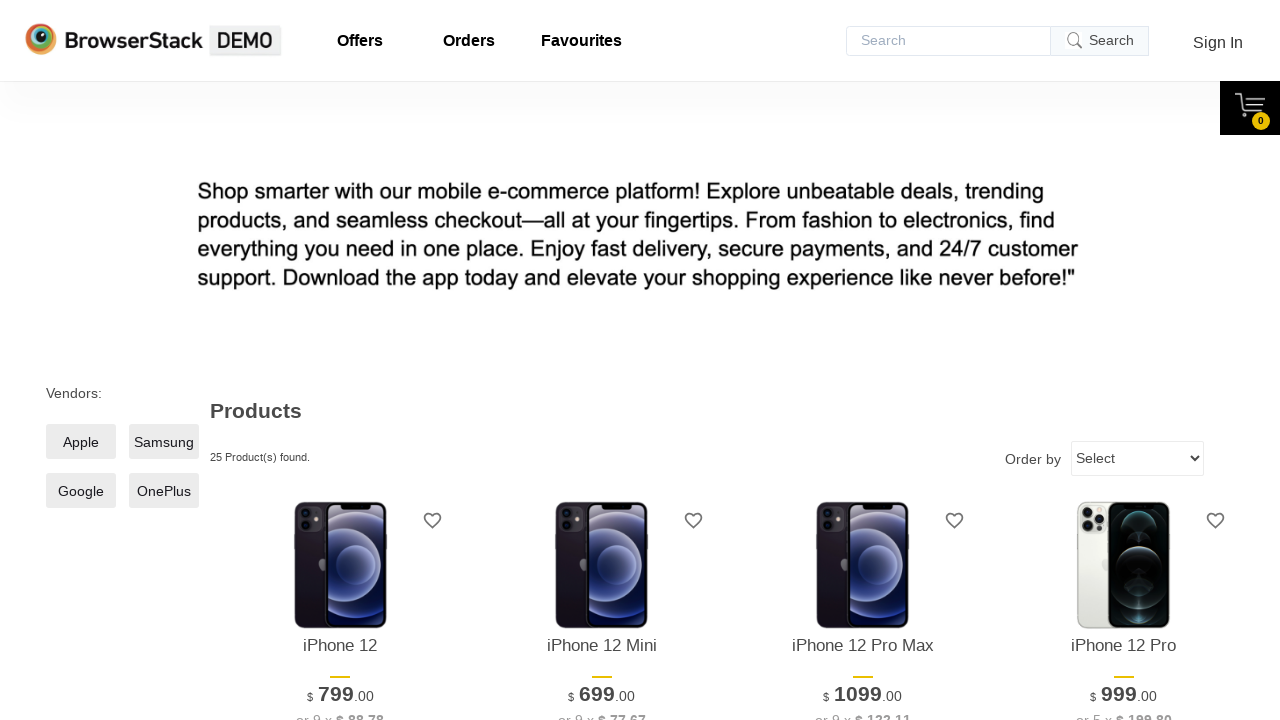

Retrieved product name text from main page
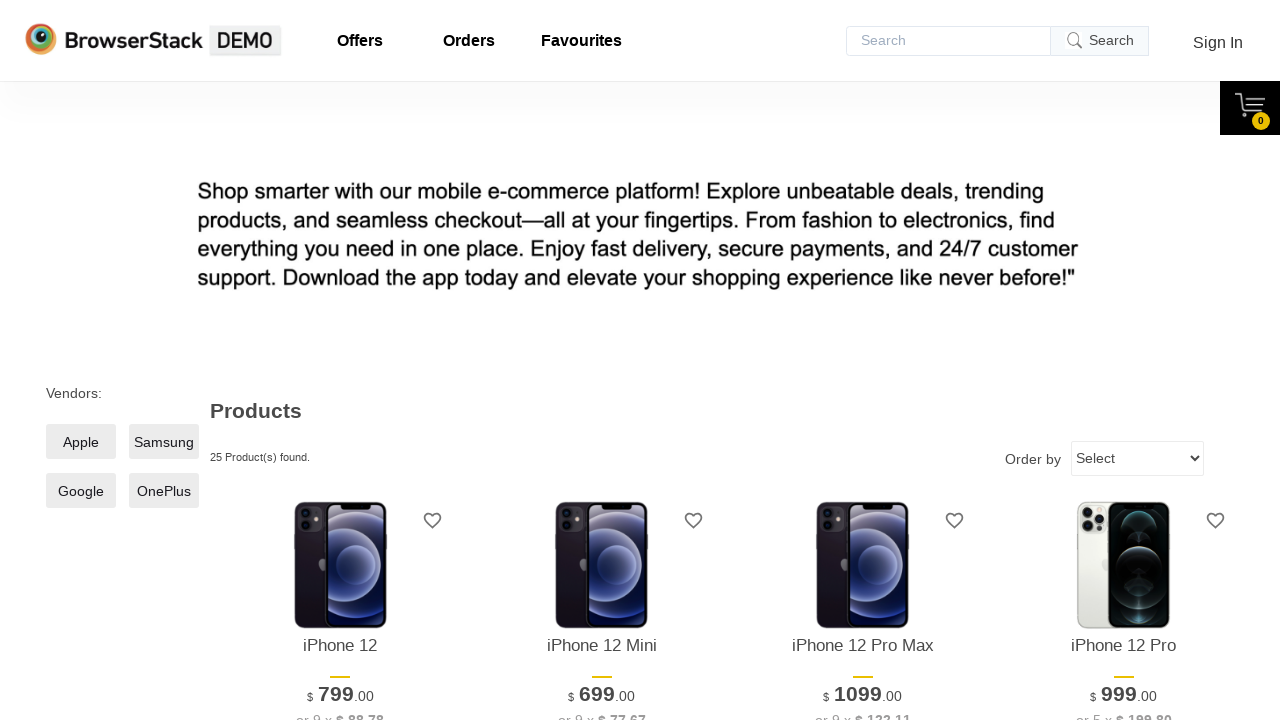

Clicked 'Add to Cart' button for first product at (340, 361) on xpath=//*[@id='1']/div[4]
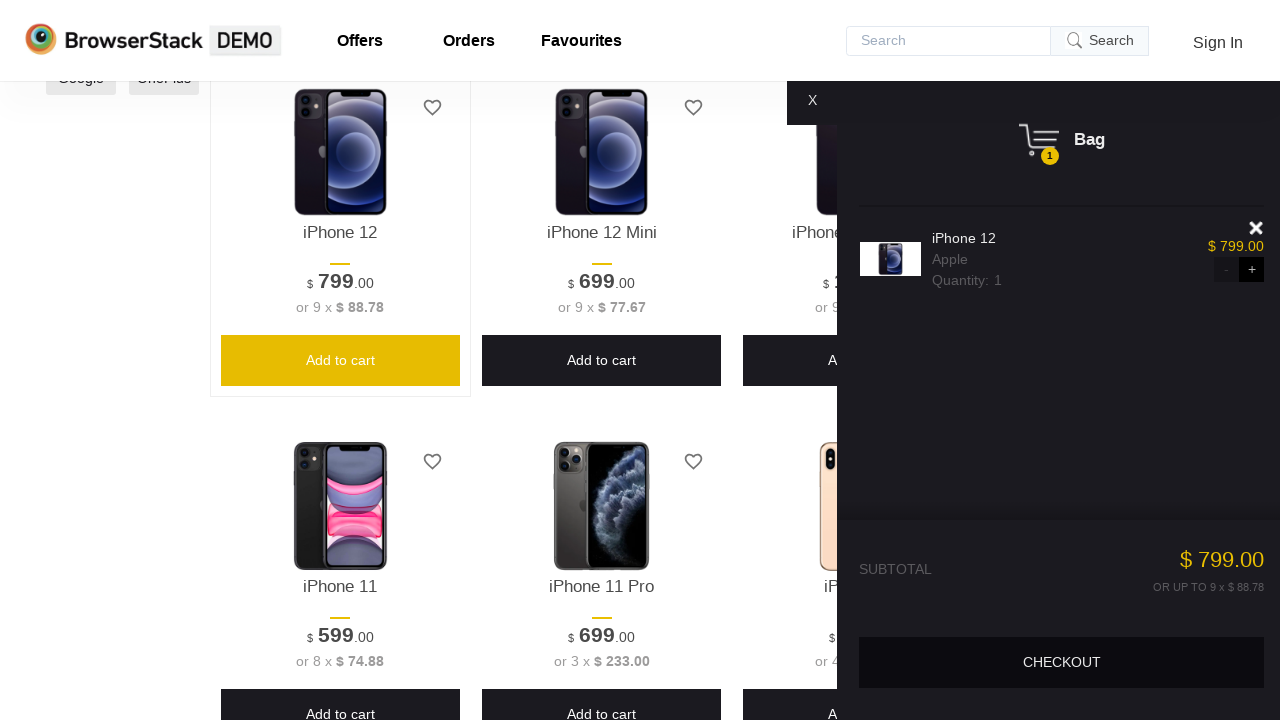

Waited for cart panel to become visible
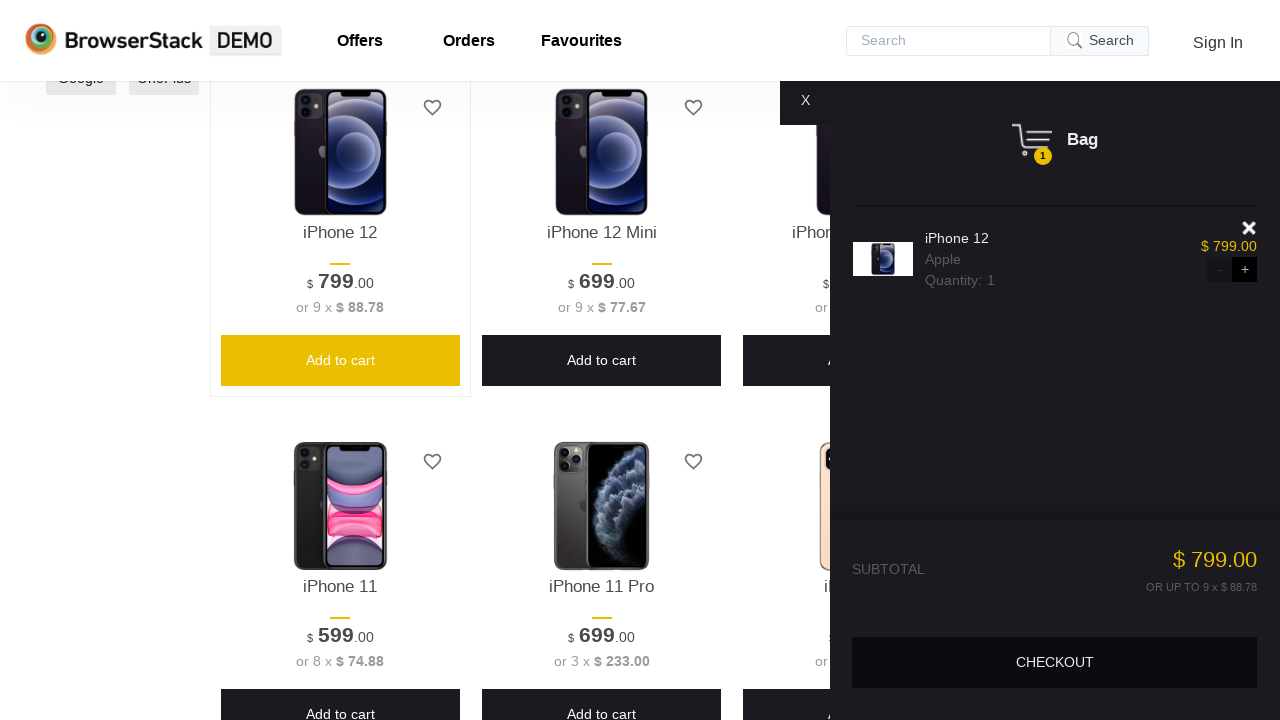

Verified cart panel is displayed
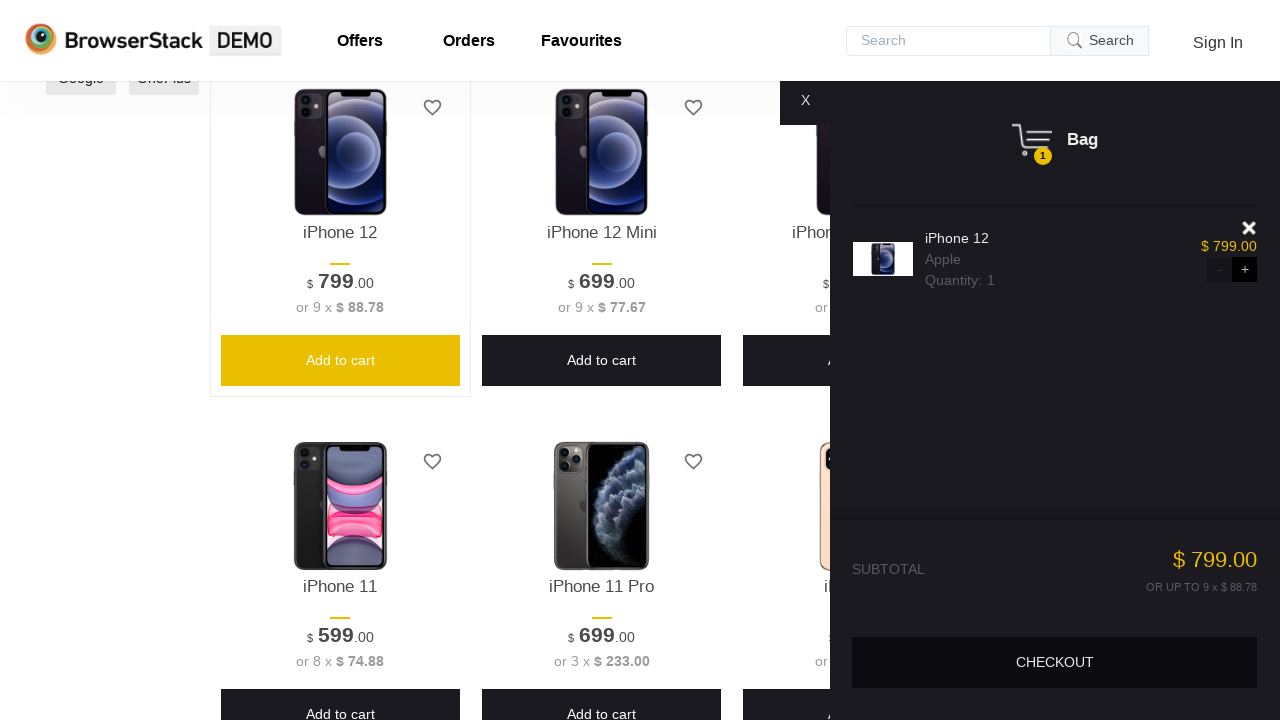

Retrieved product name text from cart
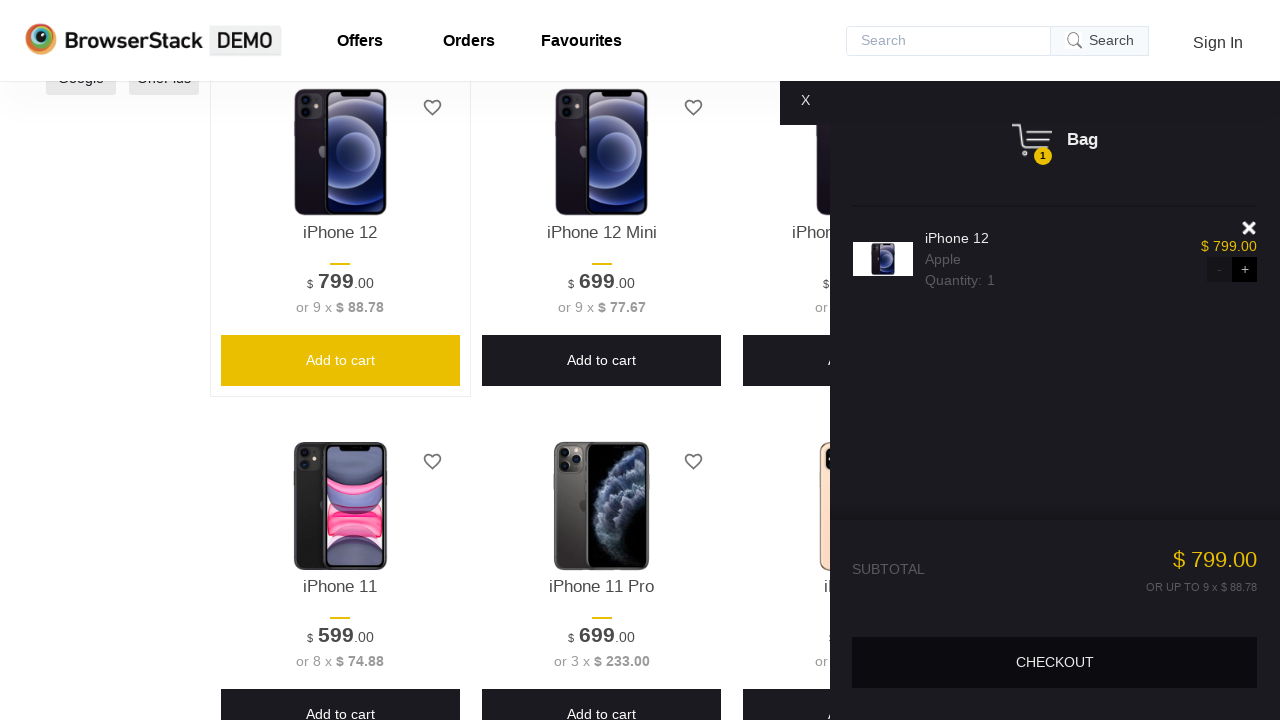

Verified product in cart matches product from main page
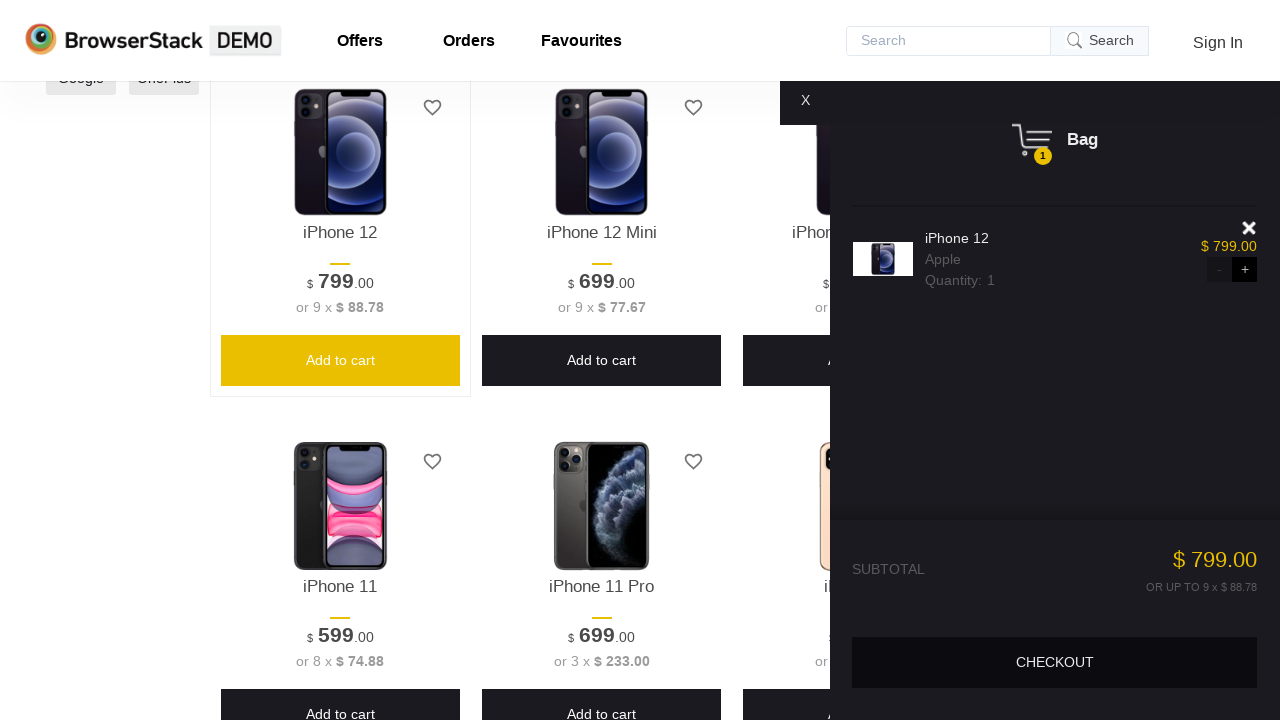

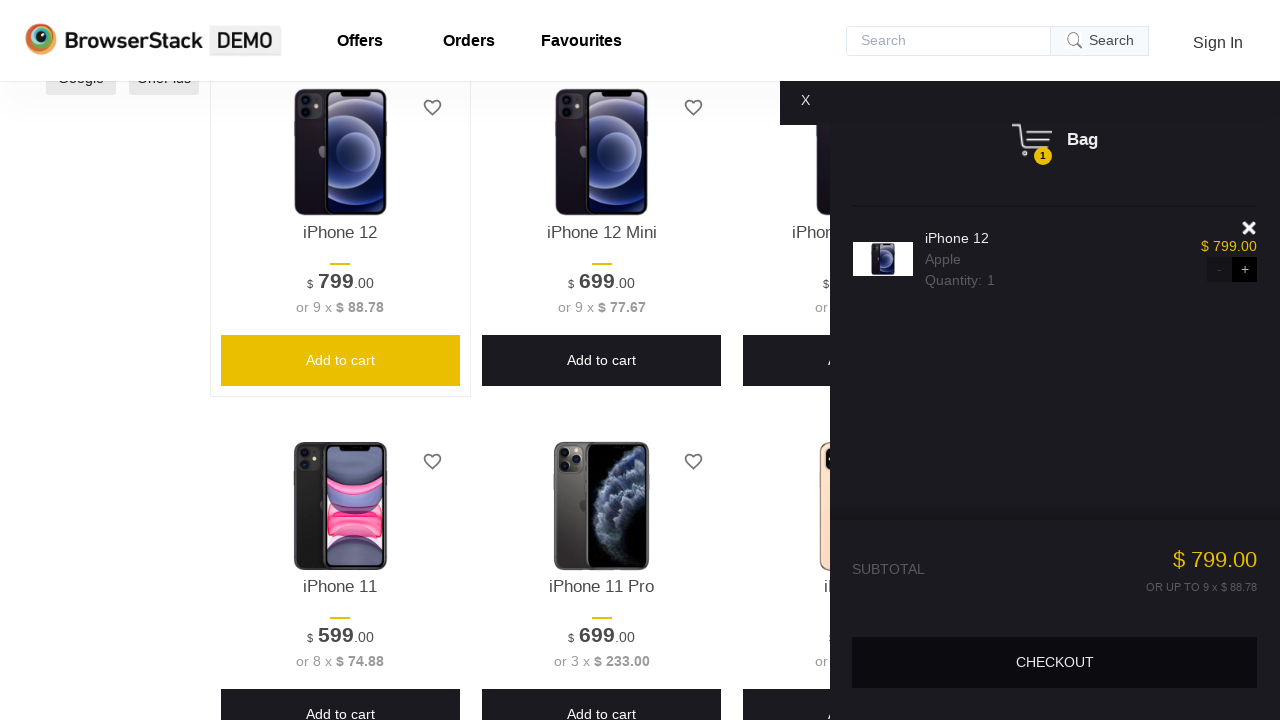